Tests static dropdown selection by selecting an option and verifying the value

Starting URL: https://rahulshettyacademy.com/AutomationPractice/

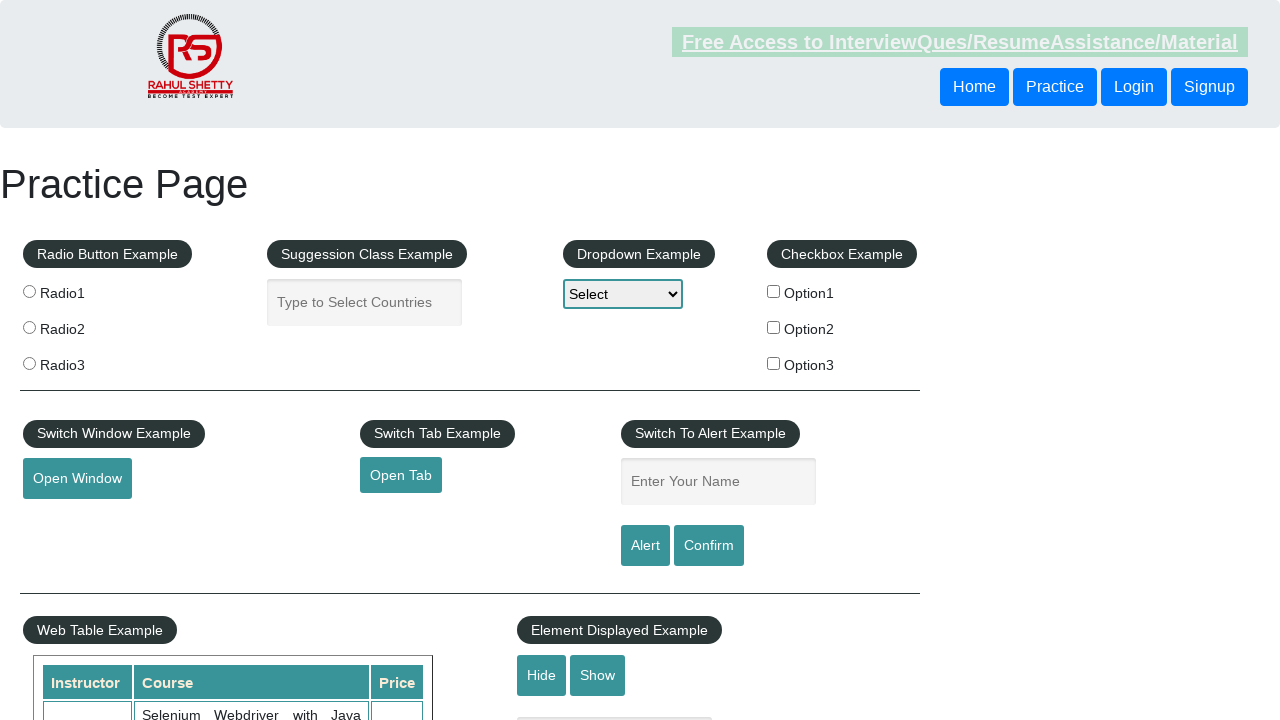

Navigated to AutomationPractice page
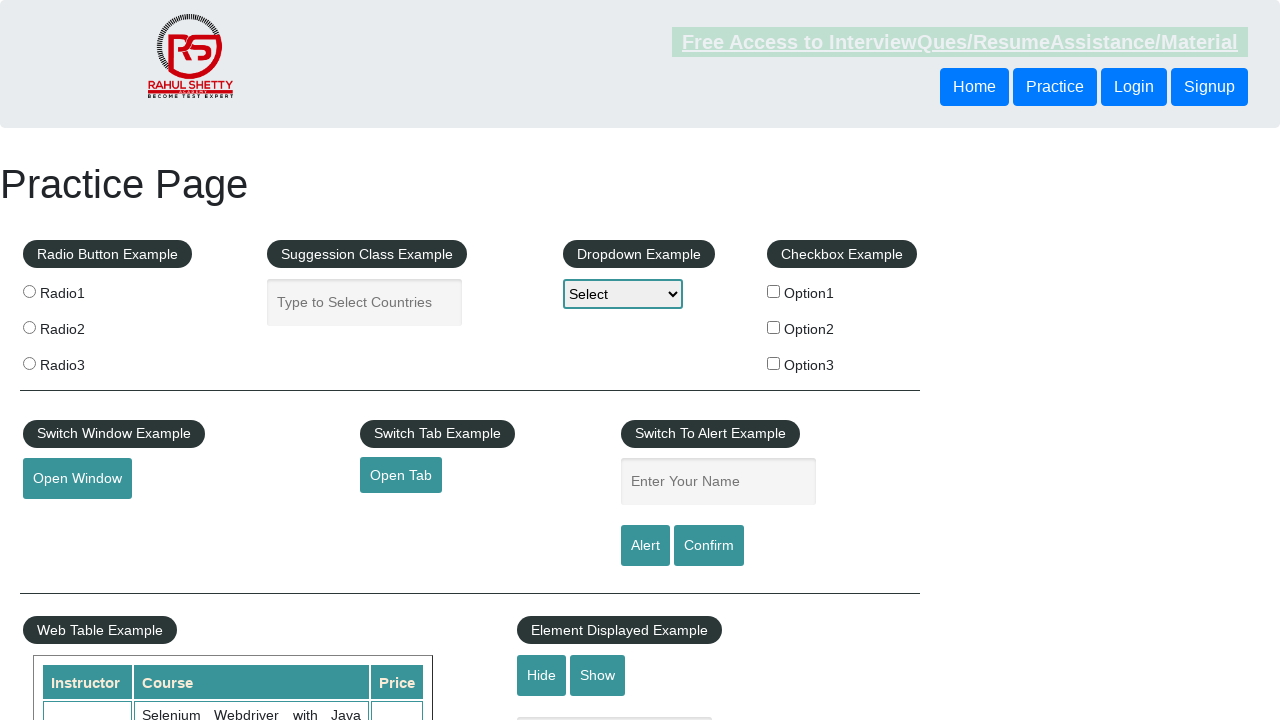

Selected 'option2' from static dropdown on select
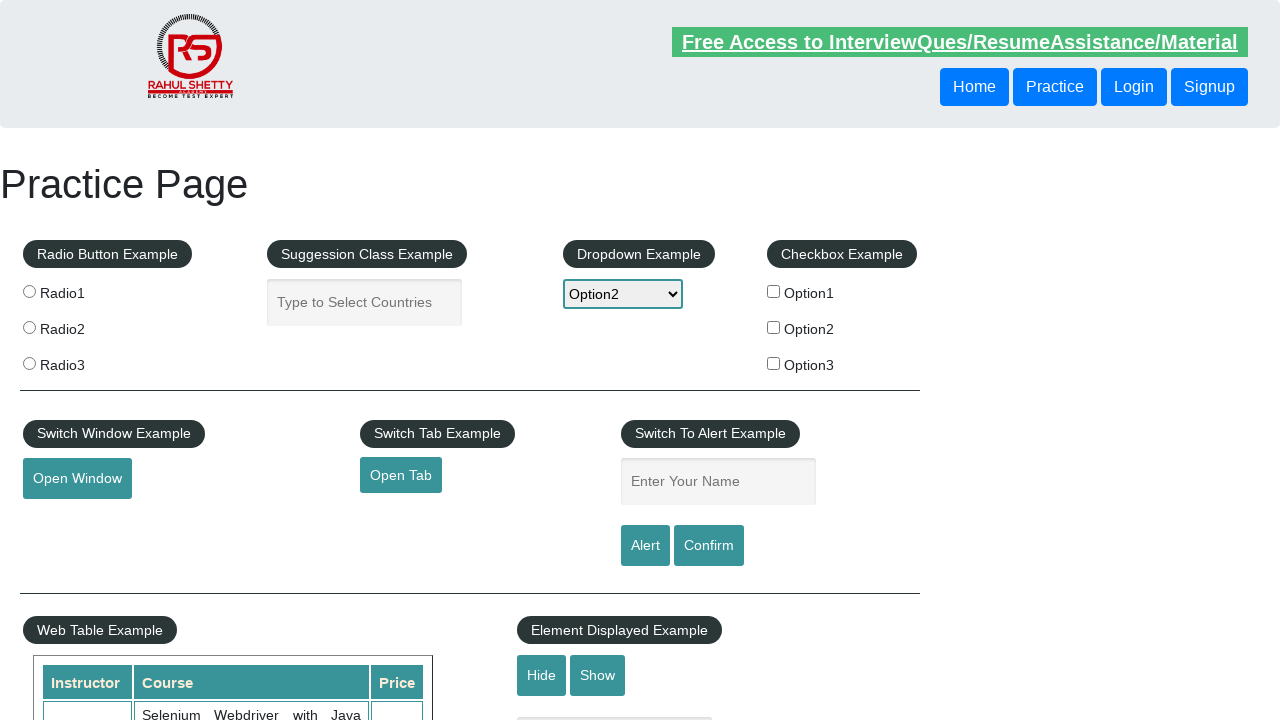

Verified that dropdown value is 'option2'
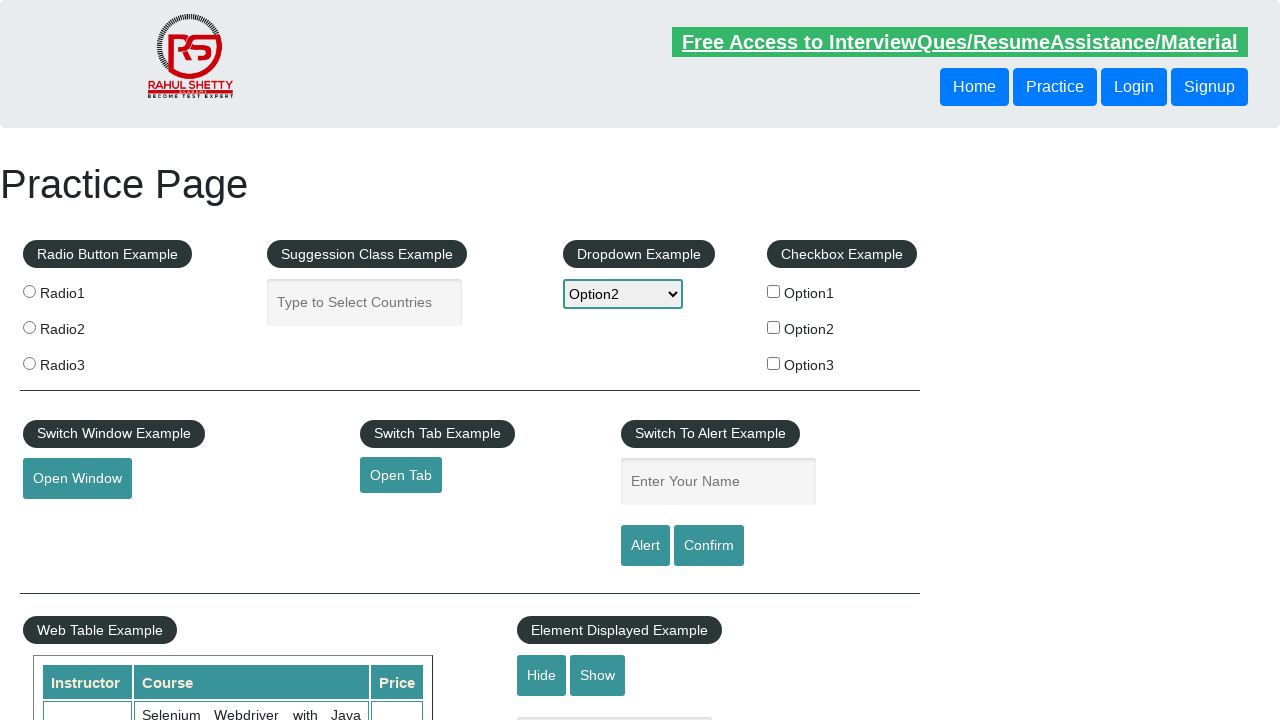

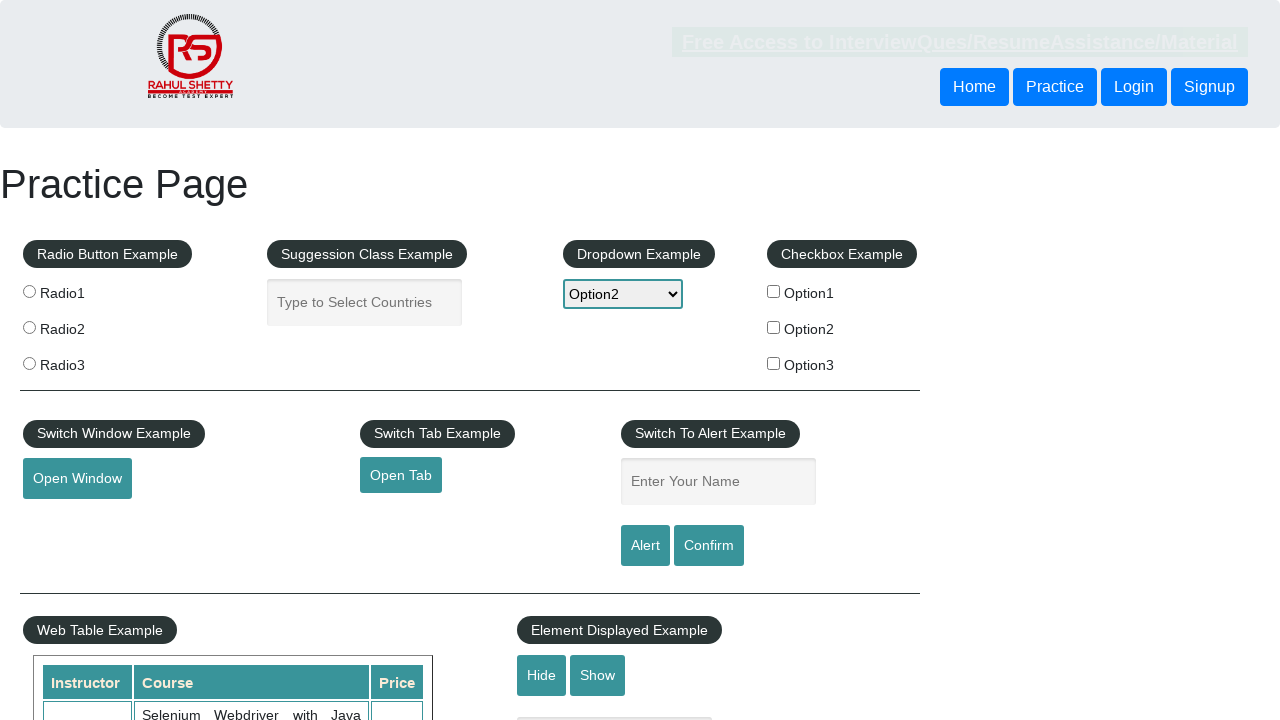